Fills out and submits a registration form on the ParaBank website with user information including name, address, and account details

Starting URL: https://parabank.parasoft.com/parabank/register.htm

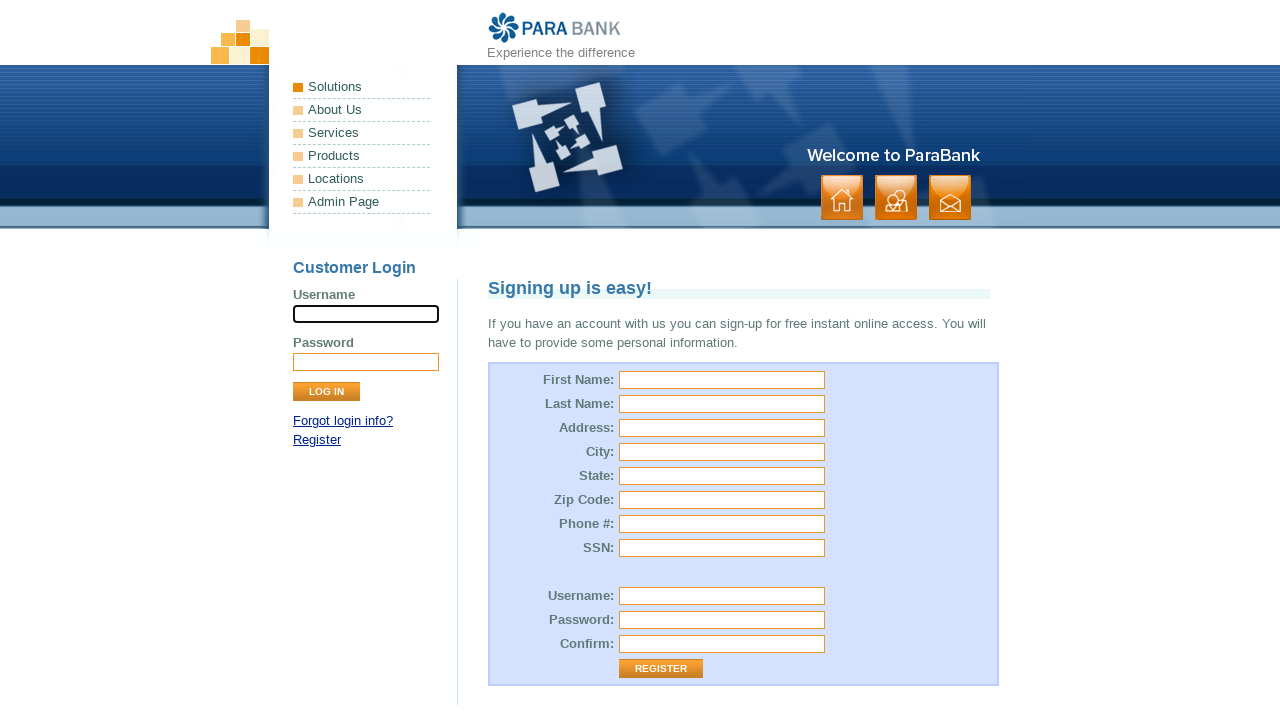

Filled first name field with 'Kiruthik' on #customer\.firstName
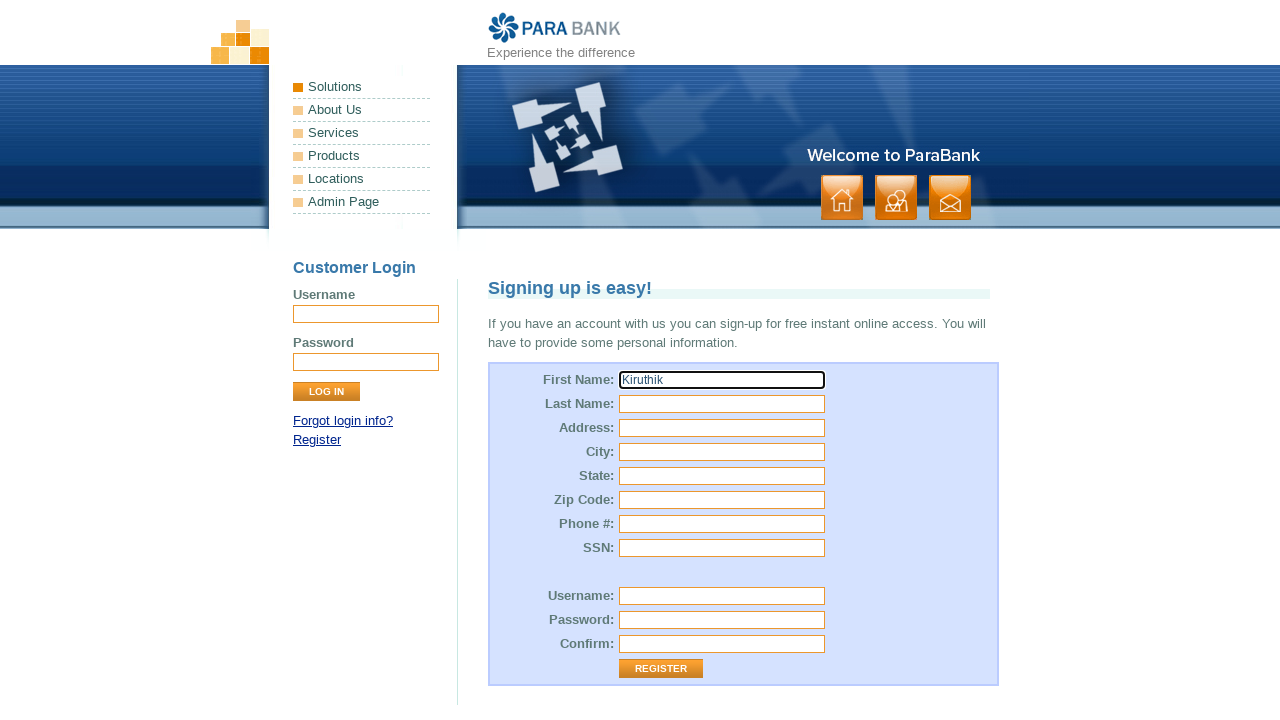

Filled last name field with 'Pranav' on #customer\.lastName
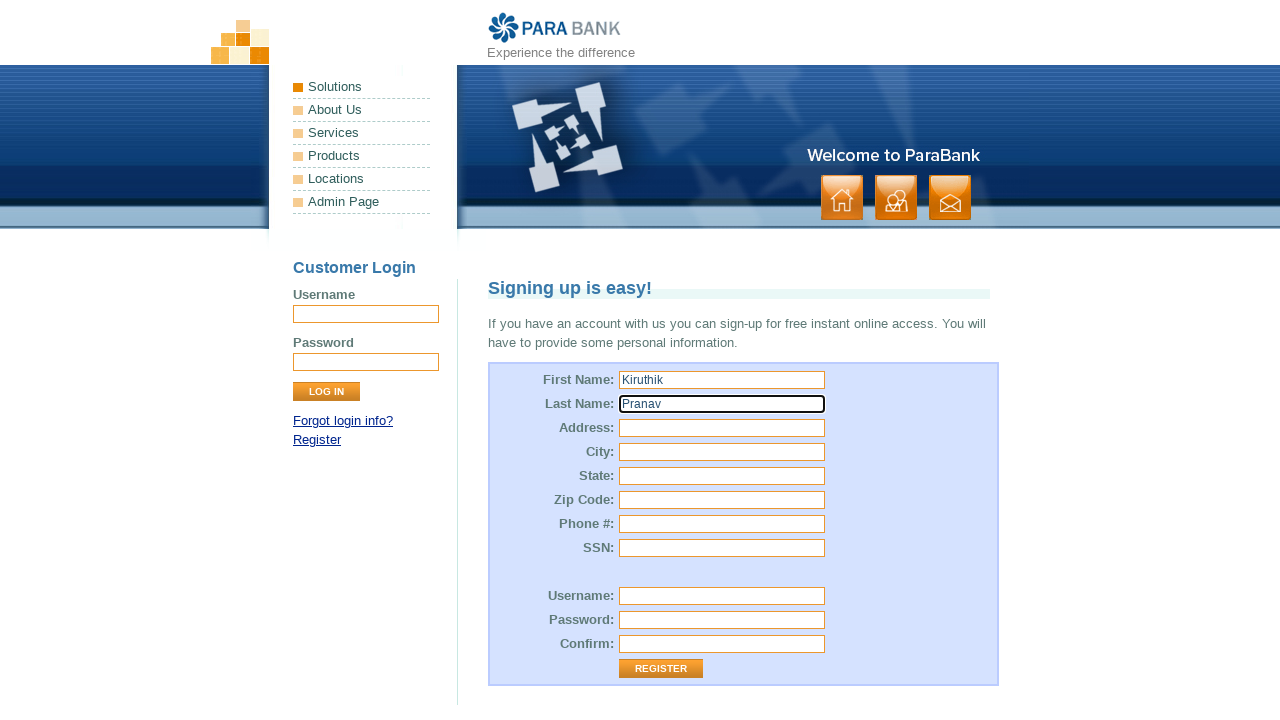

Filled street address with '99,6th main road sadasiva nagar' on #customer\.address\.street
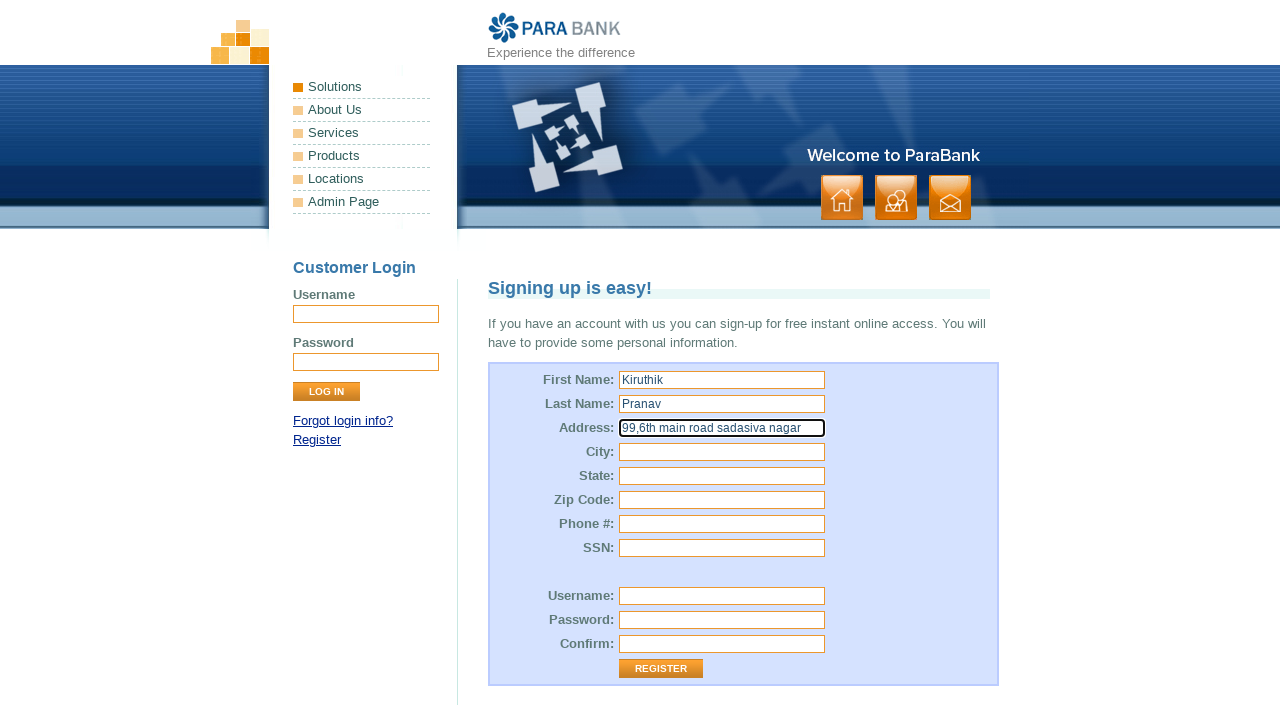

Filled city field with 'Chennai' on //b[contains(text(),'City')]//following::input[1]
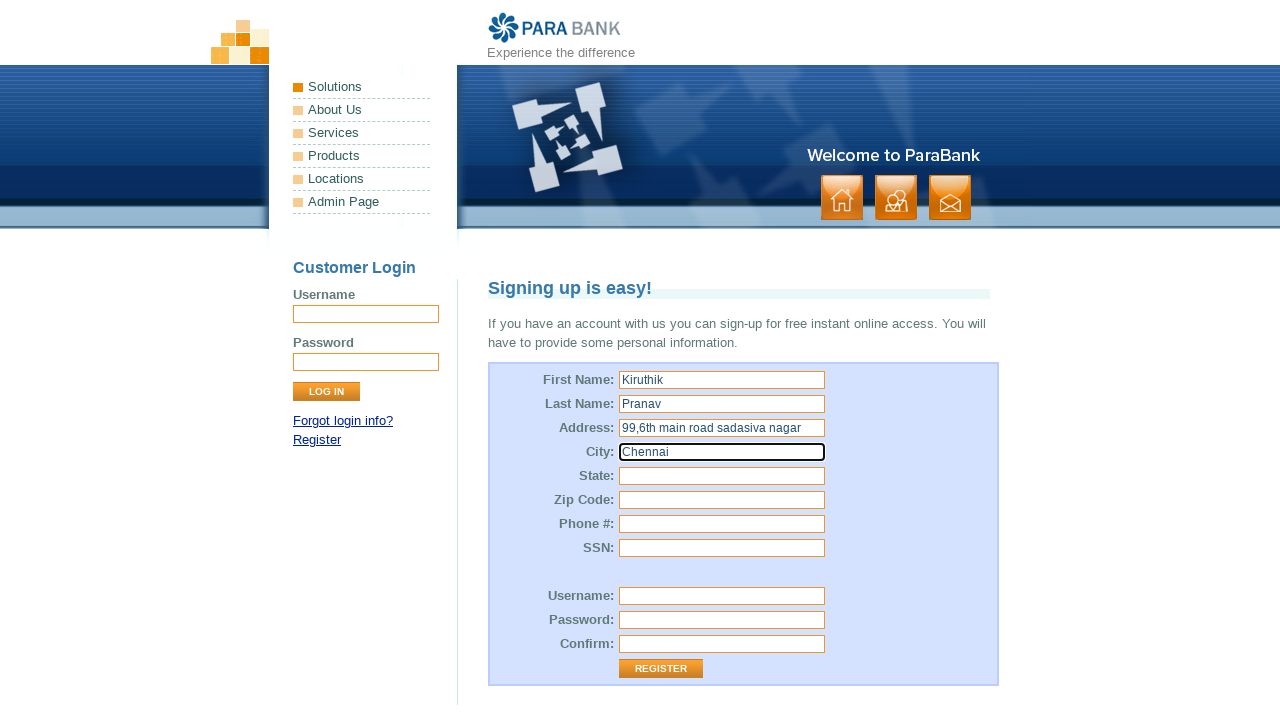

Filled state field with 'TamilNadu' on #customer\.address\.state
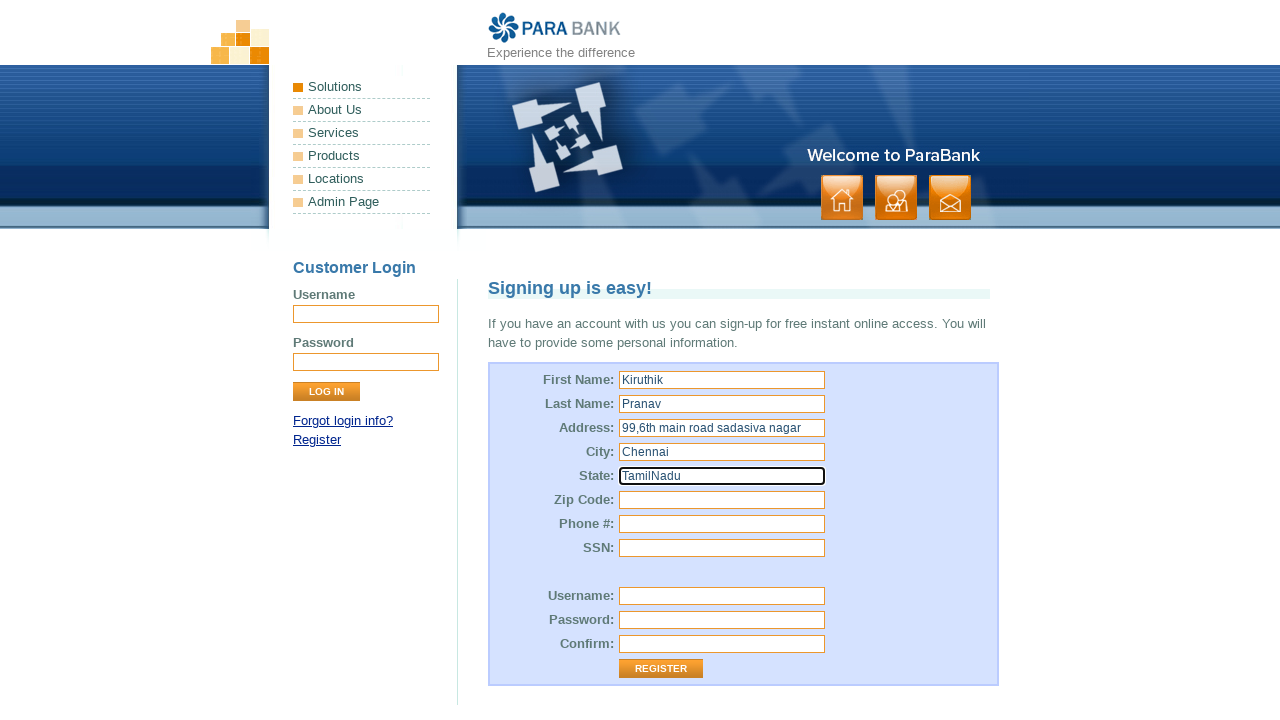

Filled zip code field with '600091' on #customer\.address\.zipCode
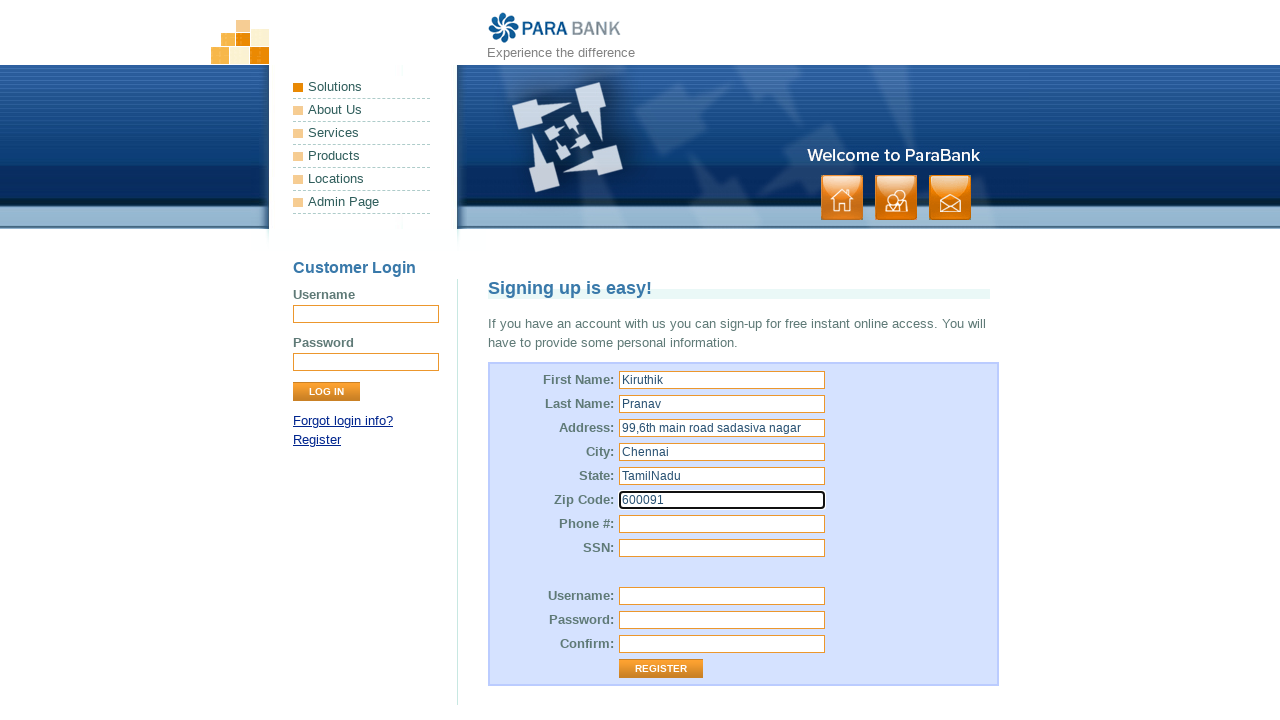

Filled phone number field with '9876543210' on #customer\.phoneNumber
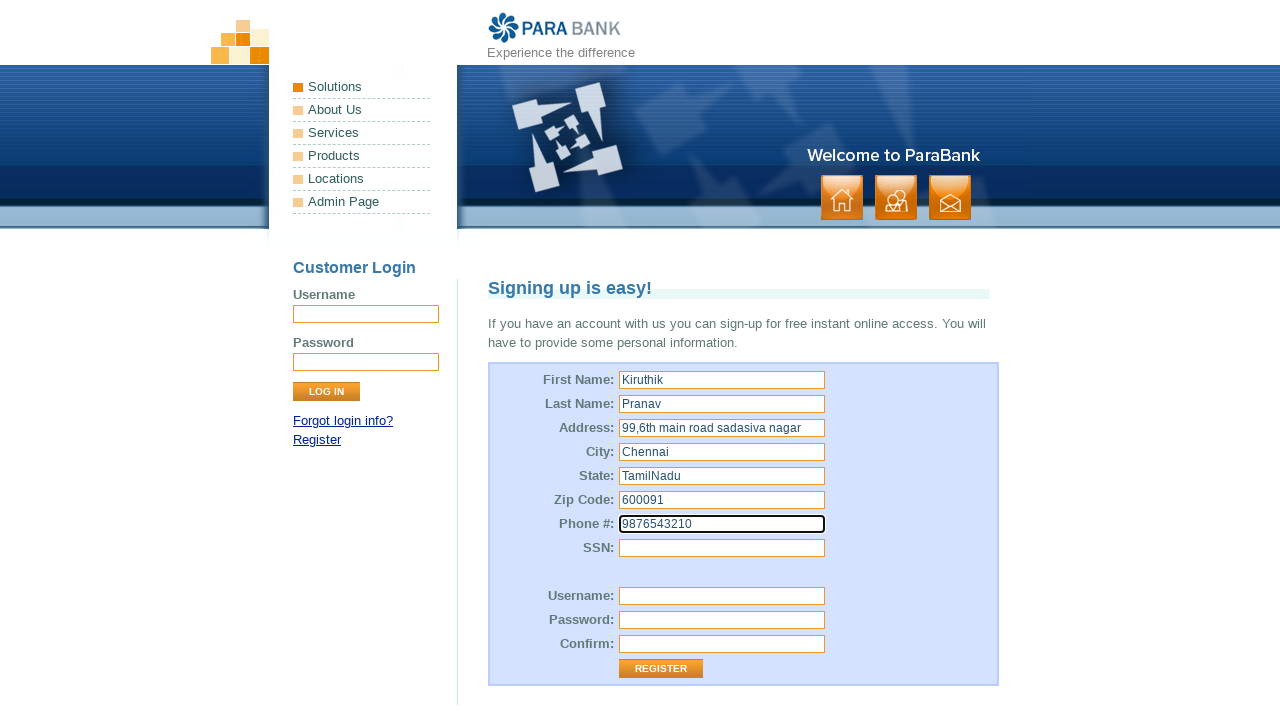

Filled SSN field with '04427469700' on #customer\.ssn
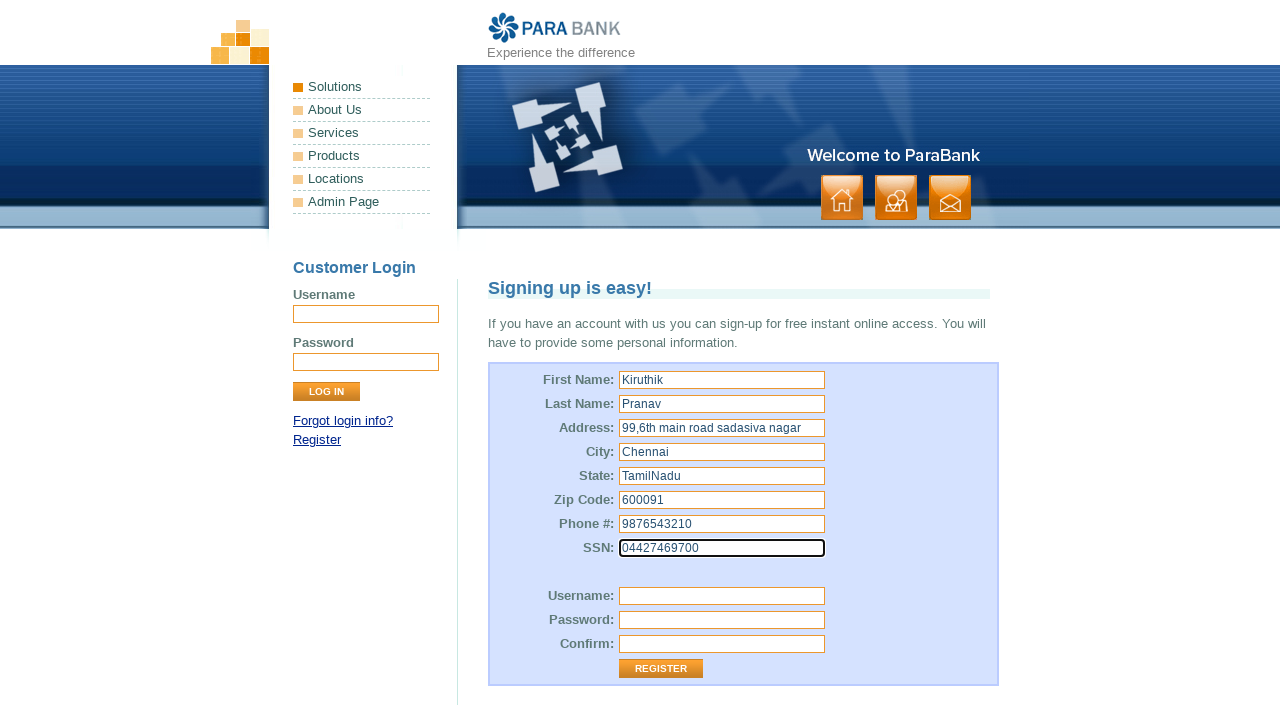

Filled username field with 'SKKP3' on #customer\.username
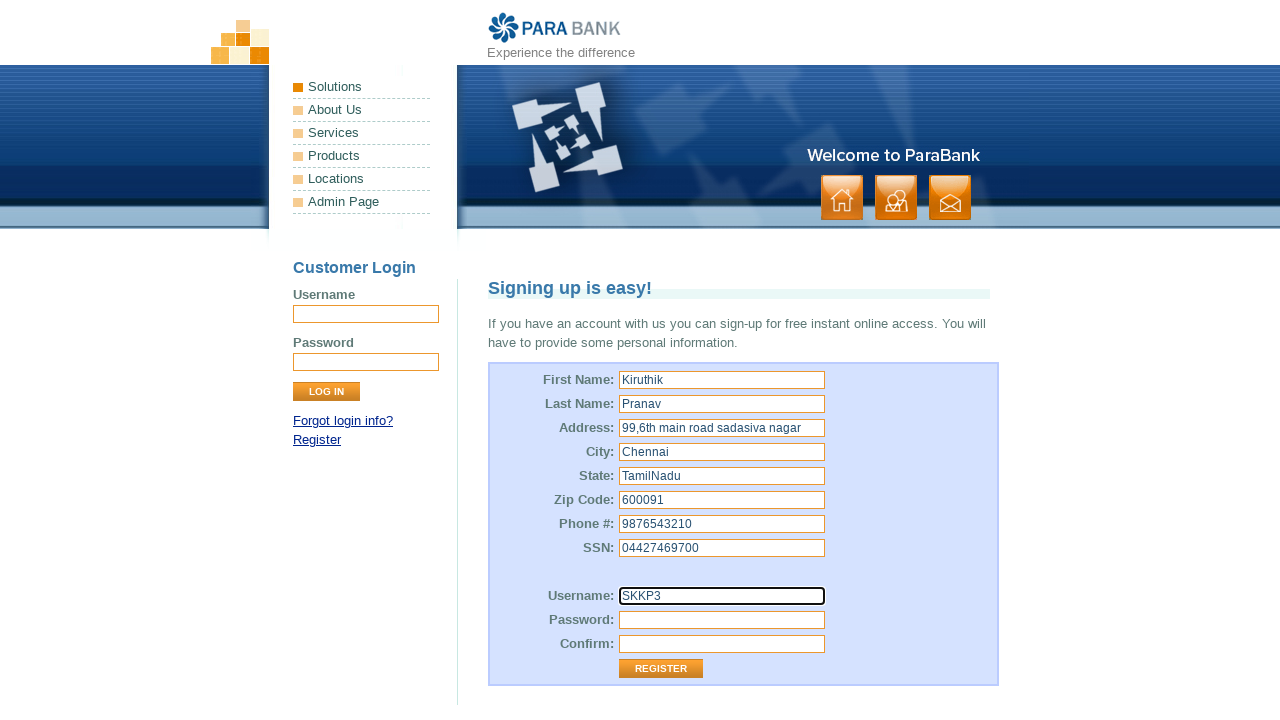

Filled password field with 'Password123' on #customer\.password
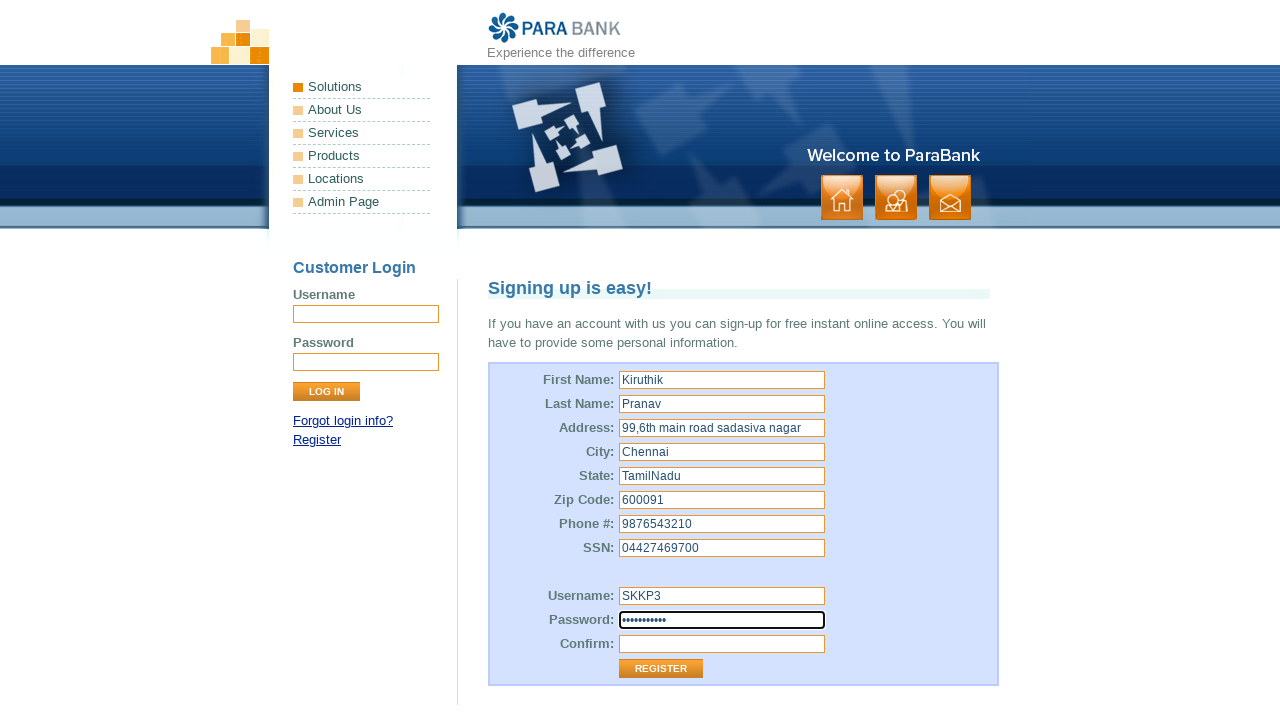

Filled confirm password field with 'Password123' on #repeatedPassword
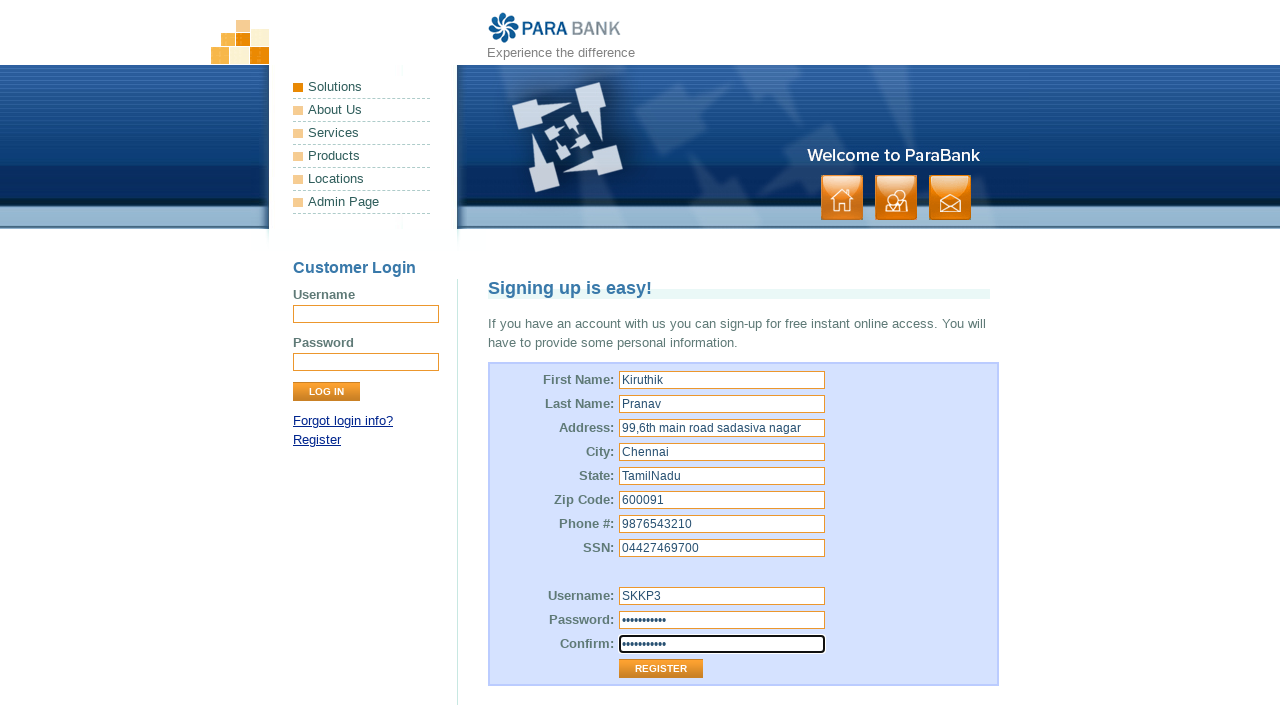

Clicked submit button to register new account at (661, 669) on xpath=//b[contains(text(),'Confirm')]//following::input[2]
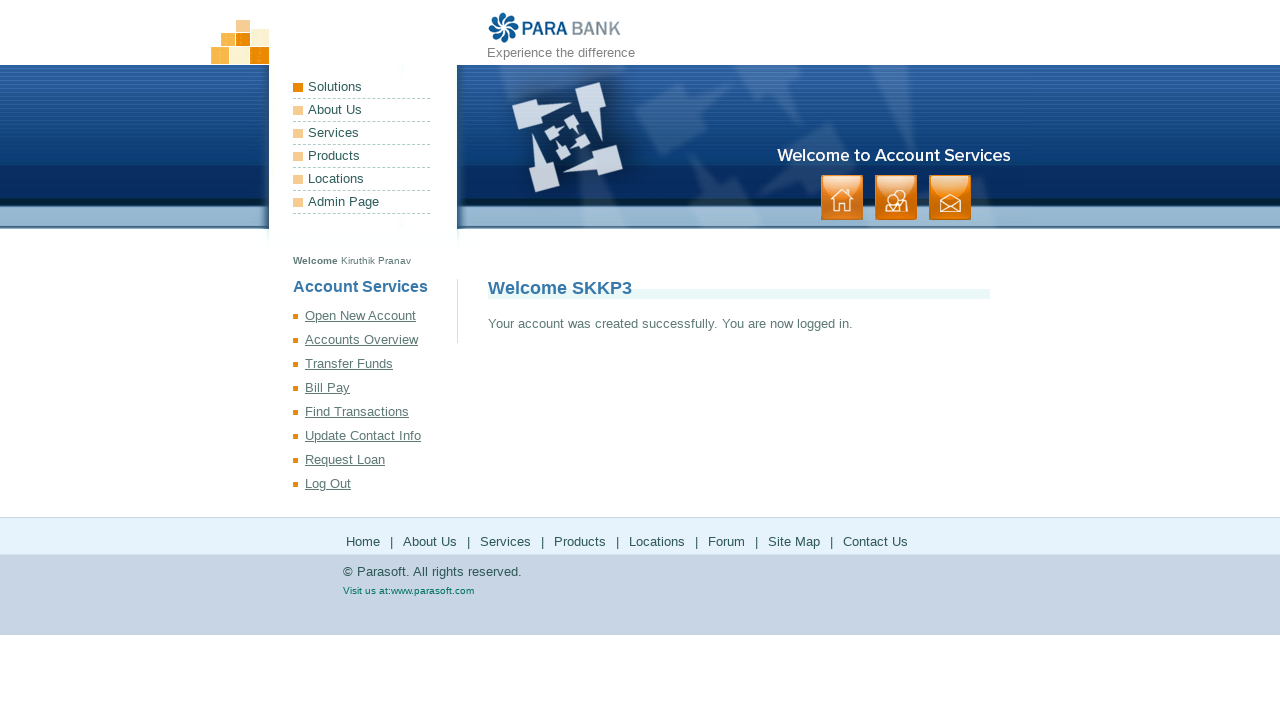

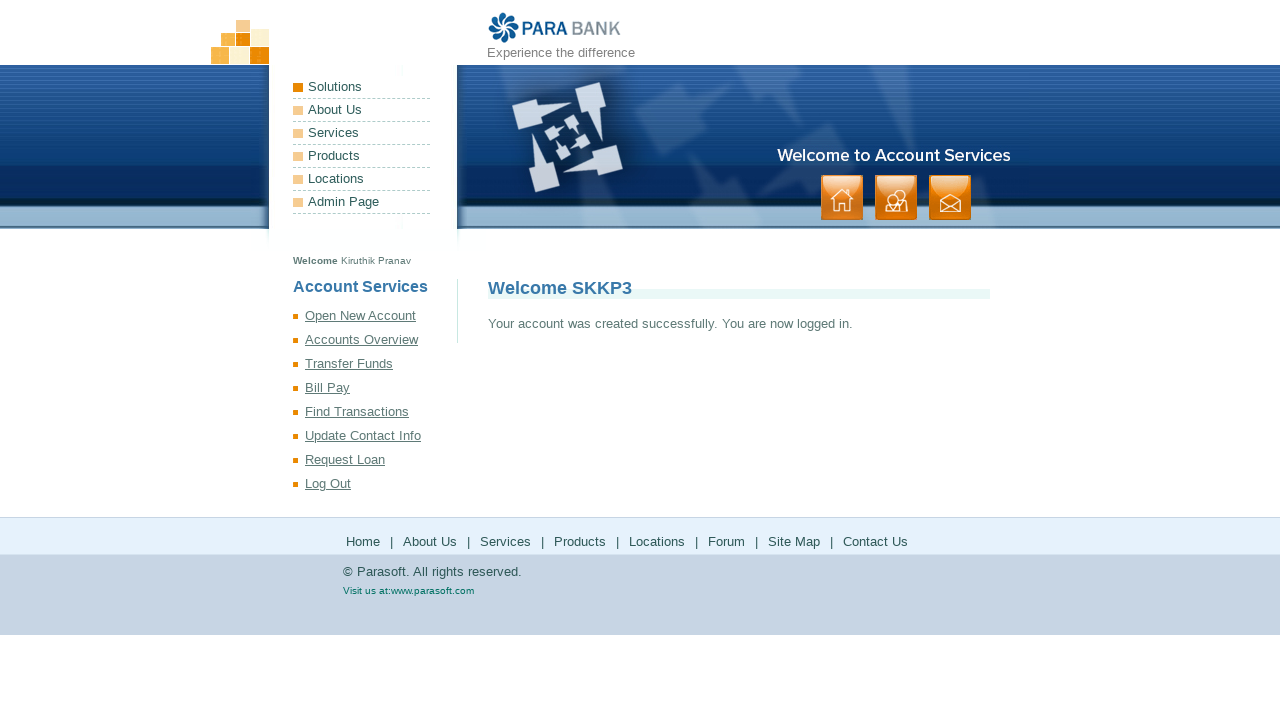